Tests jQuery UI drag and drop functionality by dragging an element and dropping it onto a target droppable area within an iframe

Starting URL: https://jqueryui.com/droppable/

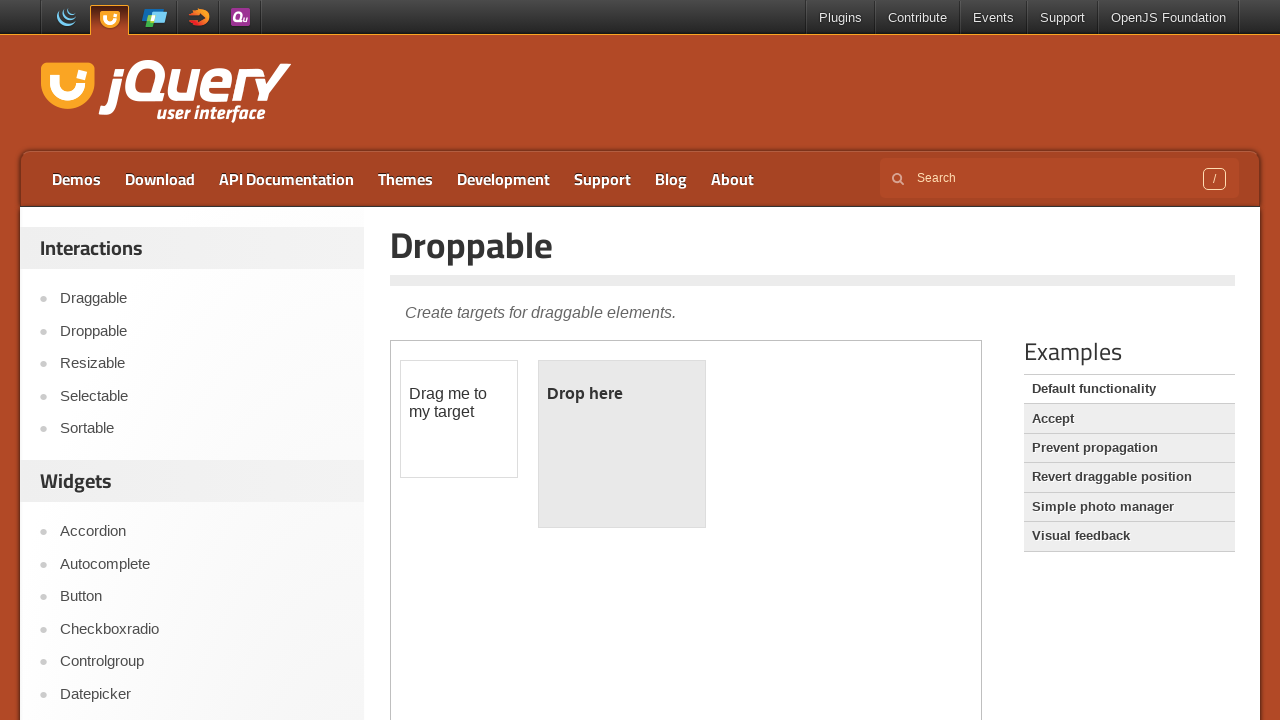

Located the iframe containing the jQuery UI droppable demo
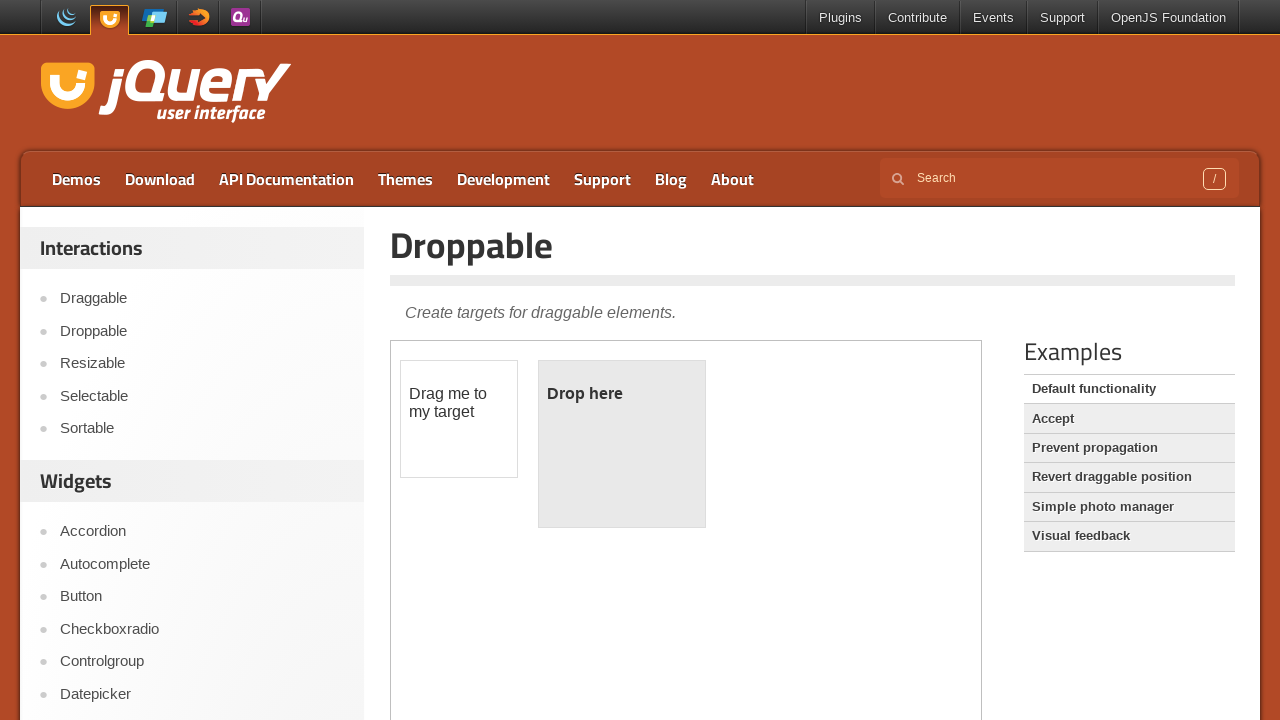

Located the draggable element (#draggable) within the iframe
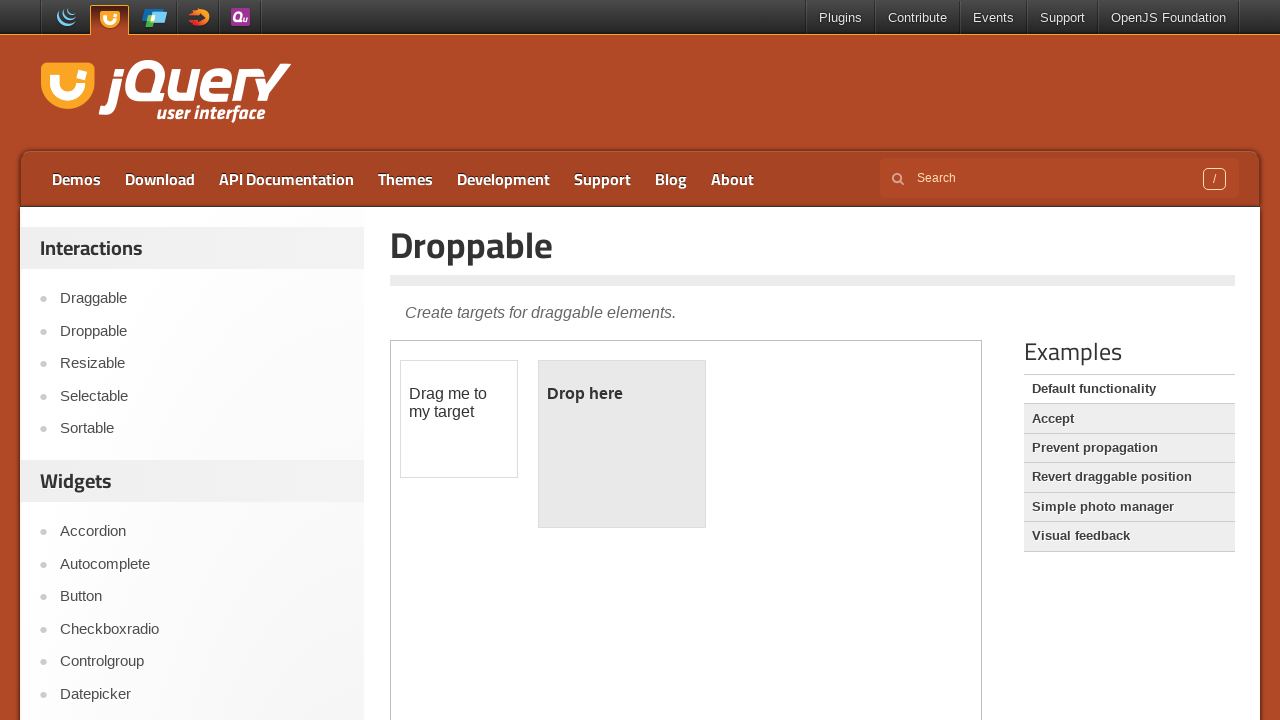

Located the droppable target element (#droppable) within the iframe
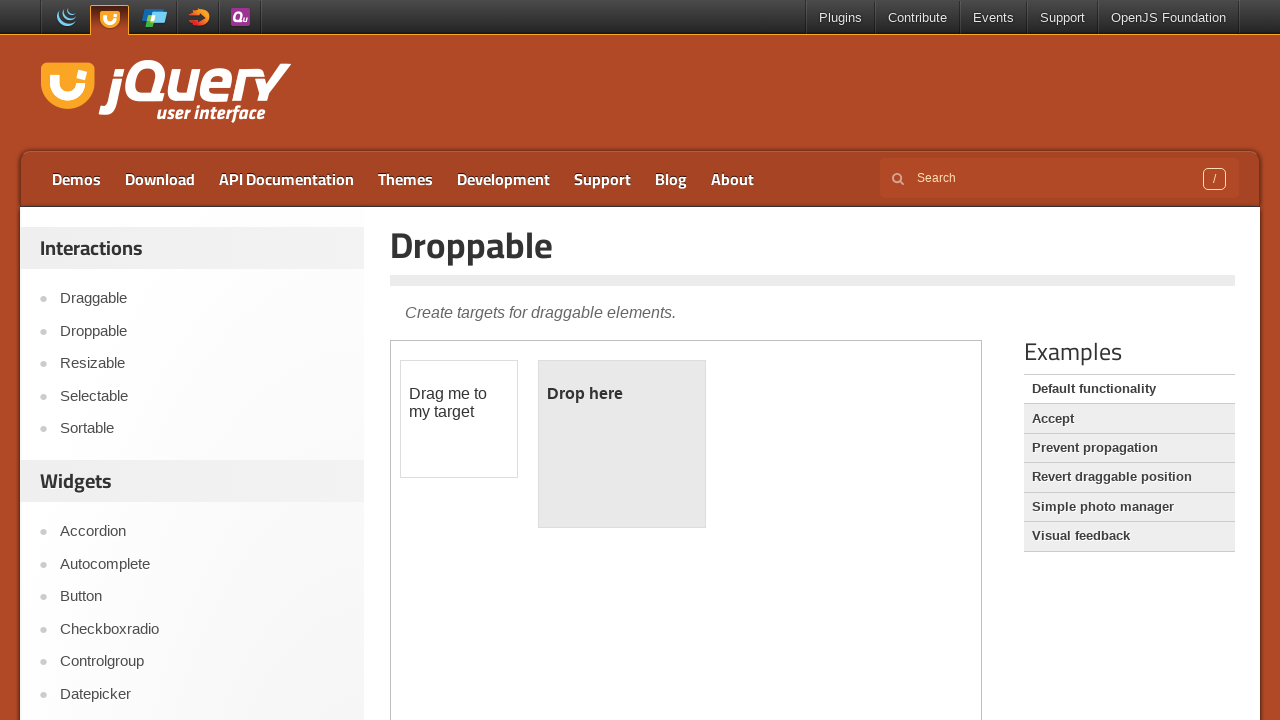

Dragged the draggable element and dropped it onto the droppable area at (622, 444)
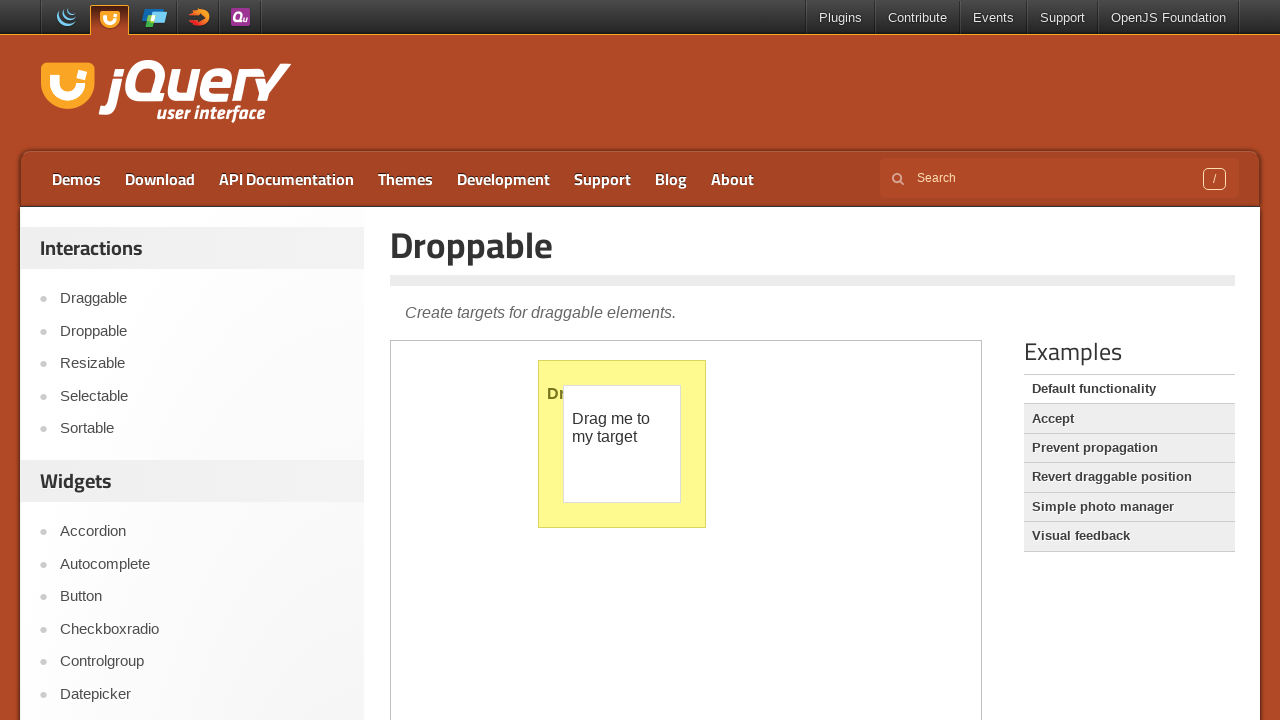

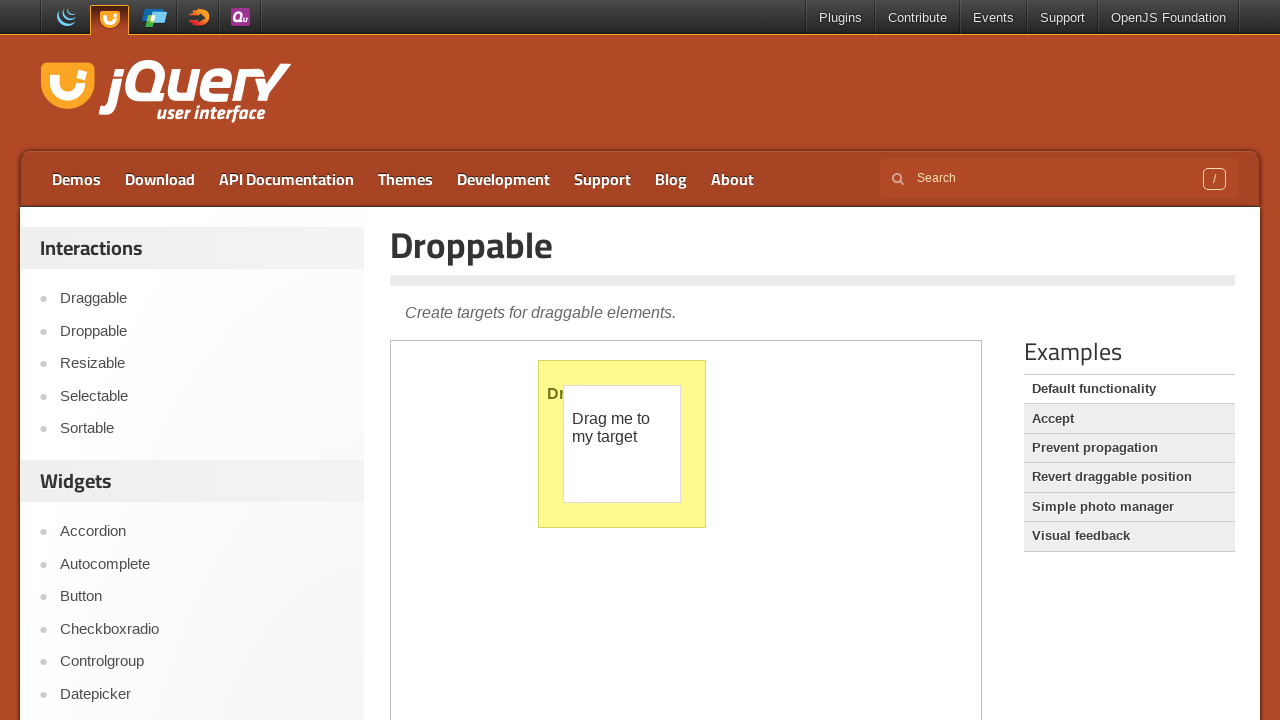